Navigates to the Rahul Shetty Academy client page and waits for it to load.

Starting URL: https://rahulshettyacademy.com/client

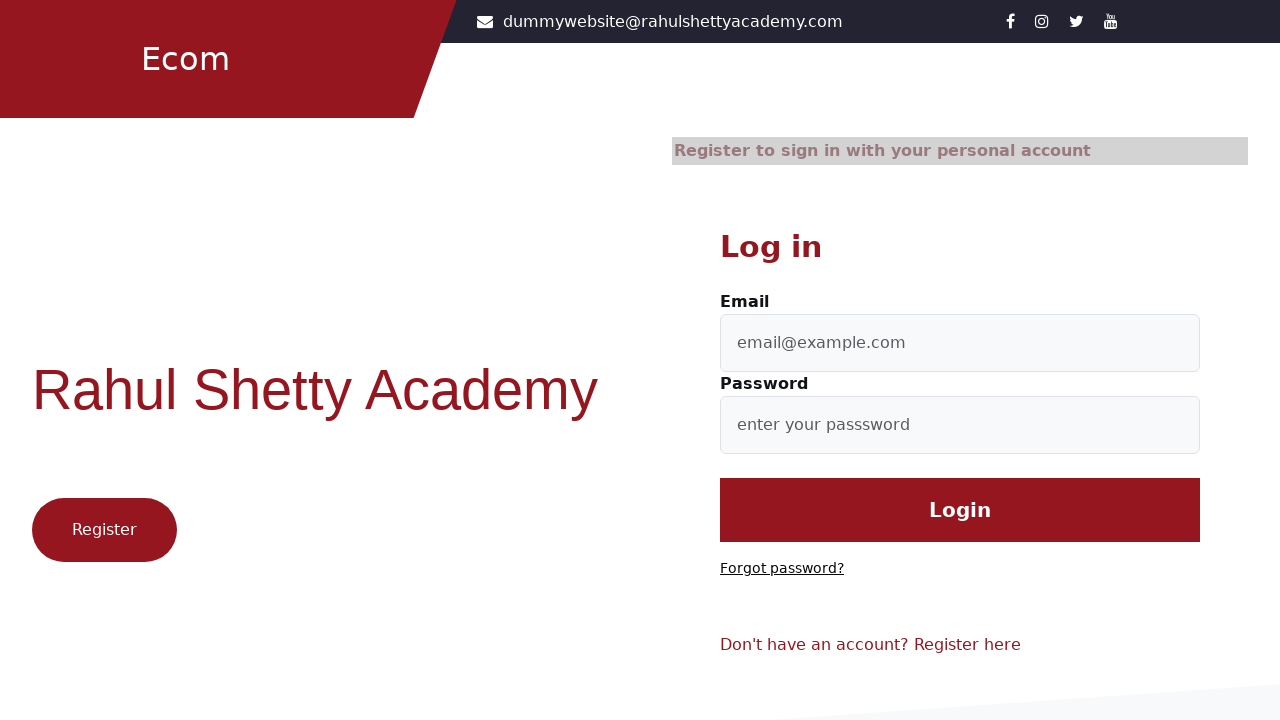

Navigated to Rahul Shetty Academy client page
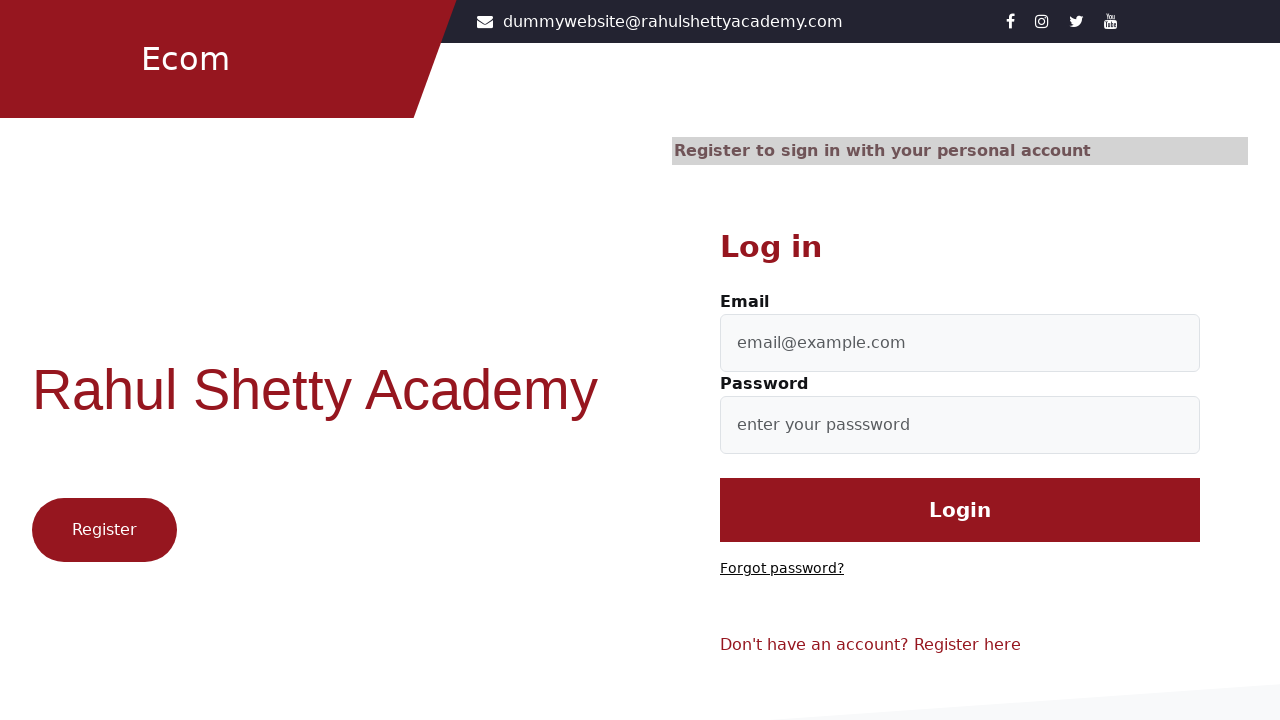

Page DOM content loaded
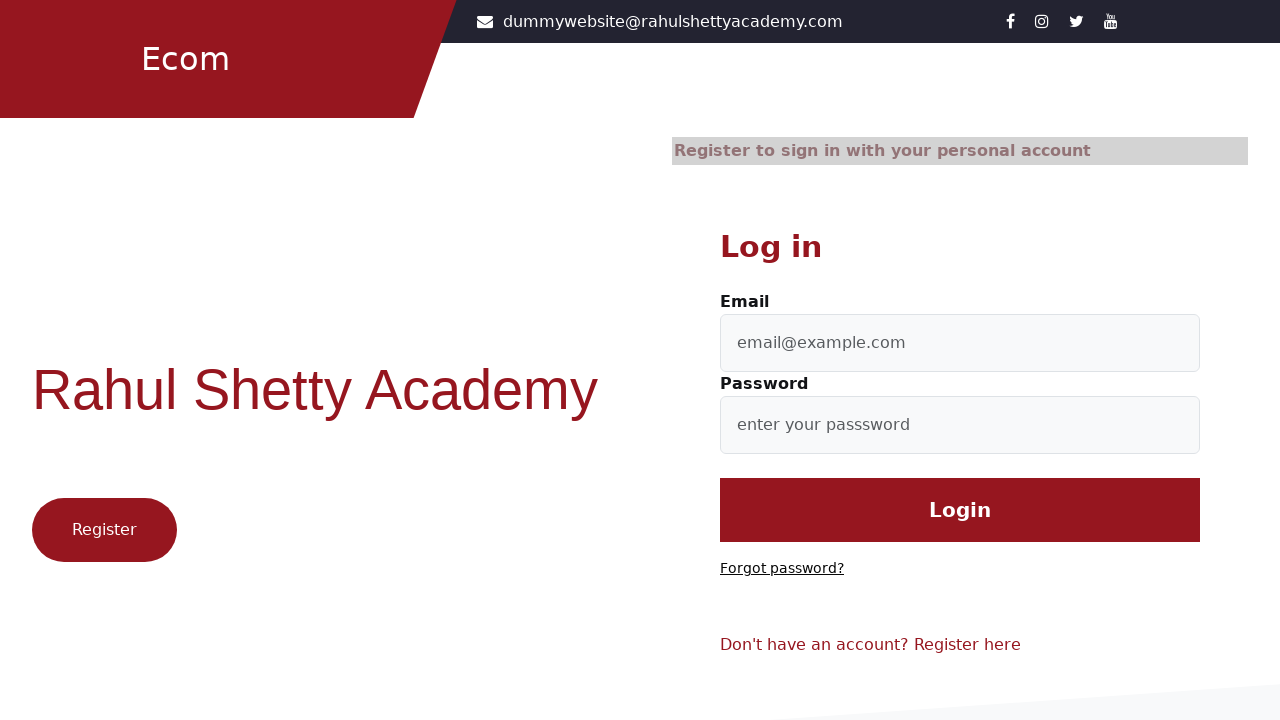

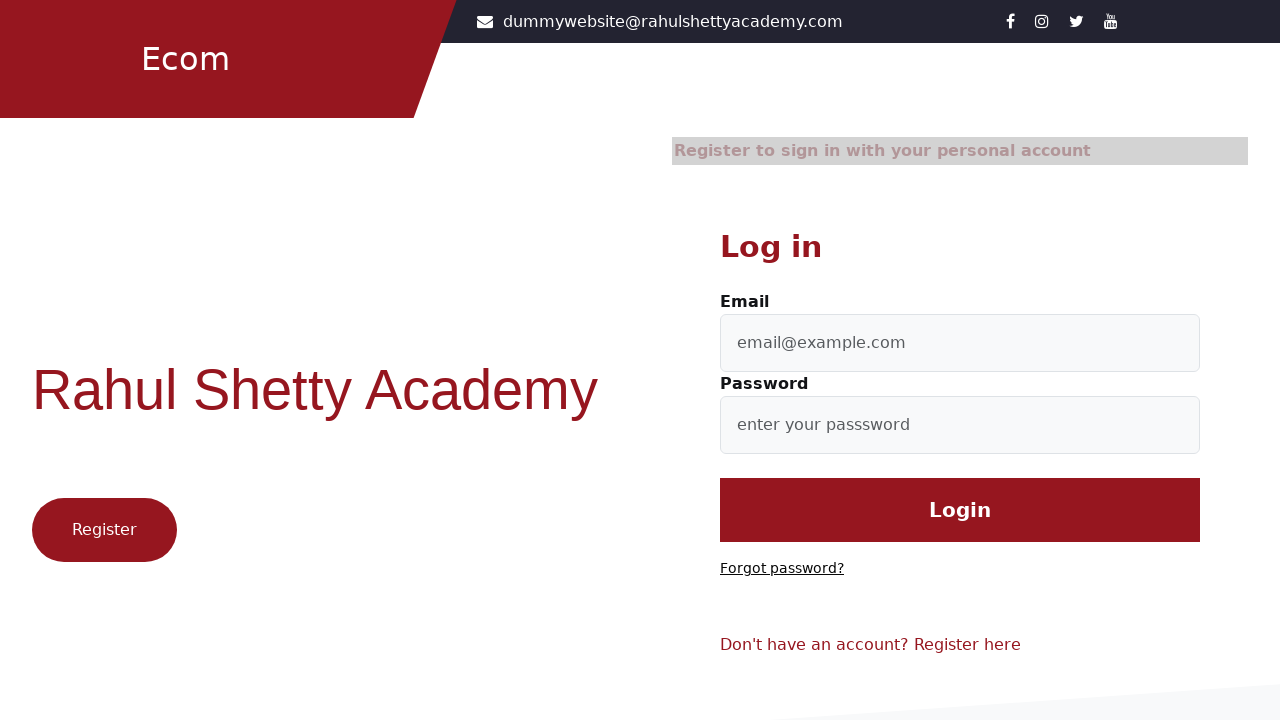